Tests the CVC hint tooltip by hovering over the CVC hint toggle element to verify the tooltip appears.

Starting URL: https://sandbox.cardpay.com/MI/cardpayment2.html?orderXml=PE9SREVSIFdBTExFVF9JRD0nODI5OScgT1JERVJfTlVNQkVSPSc0NTgyMTEnIEFNT1VOVD0nMjkxLjg2JyBDVVJSRU5DWT0nRVVSJyAgRU1BSUw9J2N1c3RvbWVyQGV4YW1wbGUuY29tJz4KPEFERFJFU1MgQ09VTlRSWT0nVVNBJyBTVEFURT0nTlknIFpJUD0nMTAwMDEnIENJVFk9J05ZJyBTVFJFRVQ9JzY3NyBTVFJFRVQnIFBIT05FPSc4NzY5OTA5MCcgVFlQRT0nQklMTElORycvPgo8L09SREVSPg==&sha512=998150a2b27484b776a1628bfe7505a9cb430f276dfa35b14315c1c8f03381a90490f6608f0dcff789273e05926cd782e1bb941418a9673f43c47595aa7b8b0d

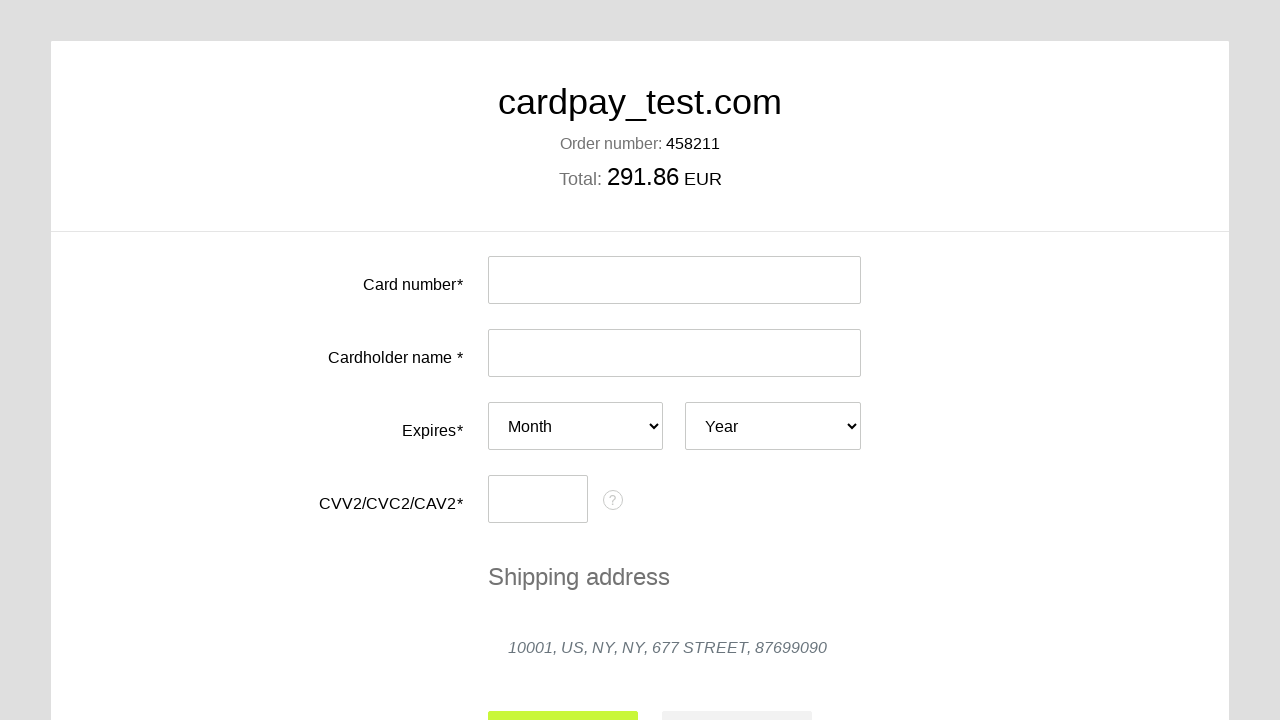

Hovered over CVC hint toggle element at (613, 500) on #cvc-hint-toggle
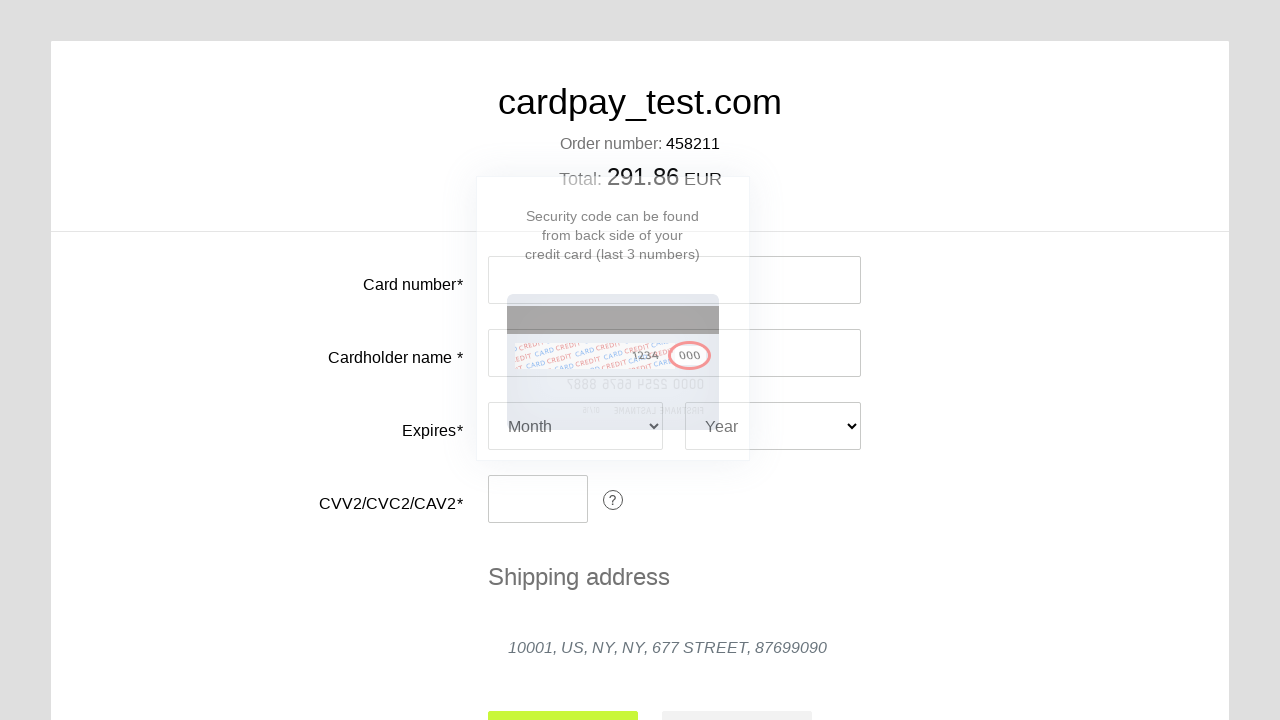

Waited 500ms for CVC hint tooltip to appear
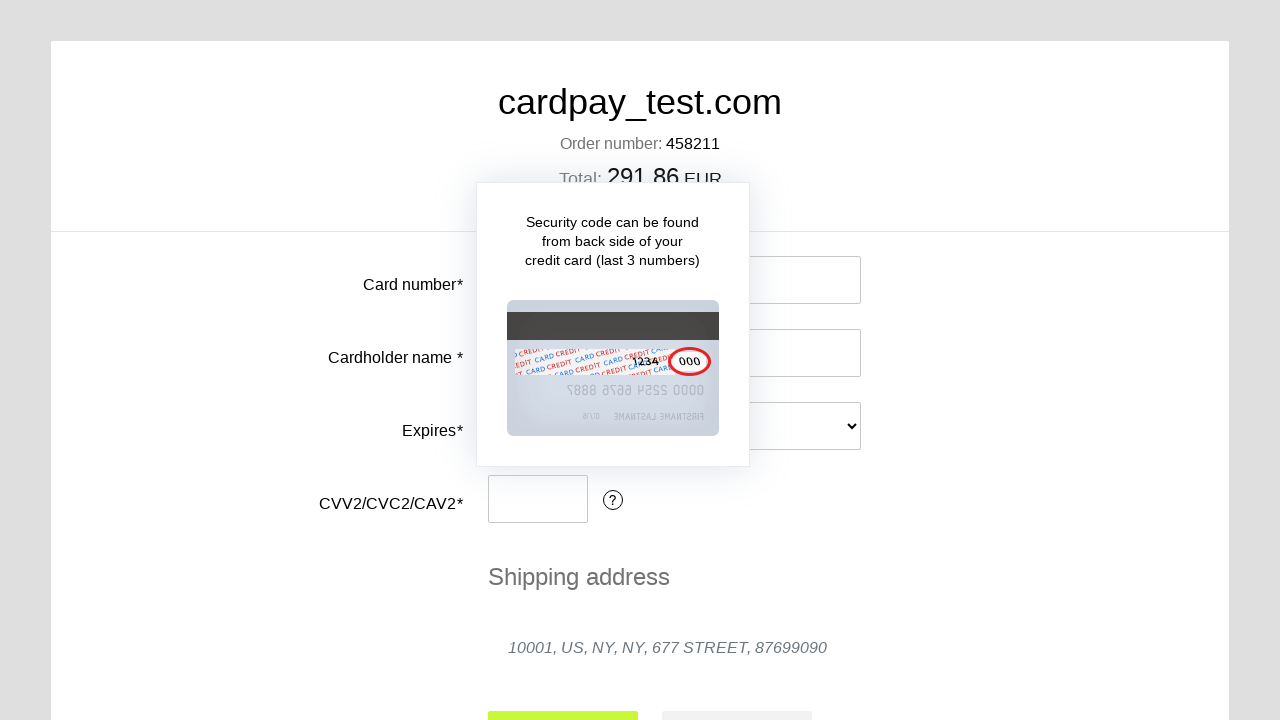

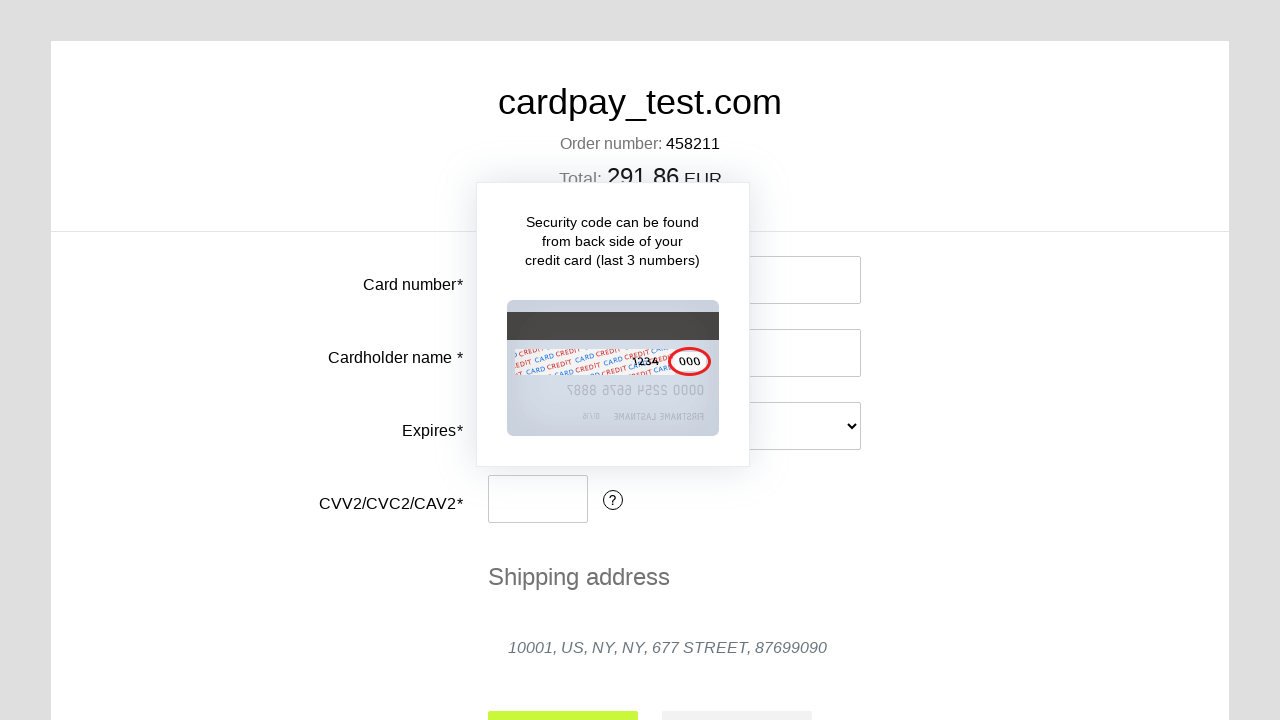